Tests that todo data persists after page reload

Starting URL: https://demo.playwright.dev/todomvc

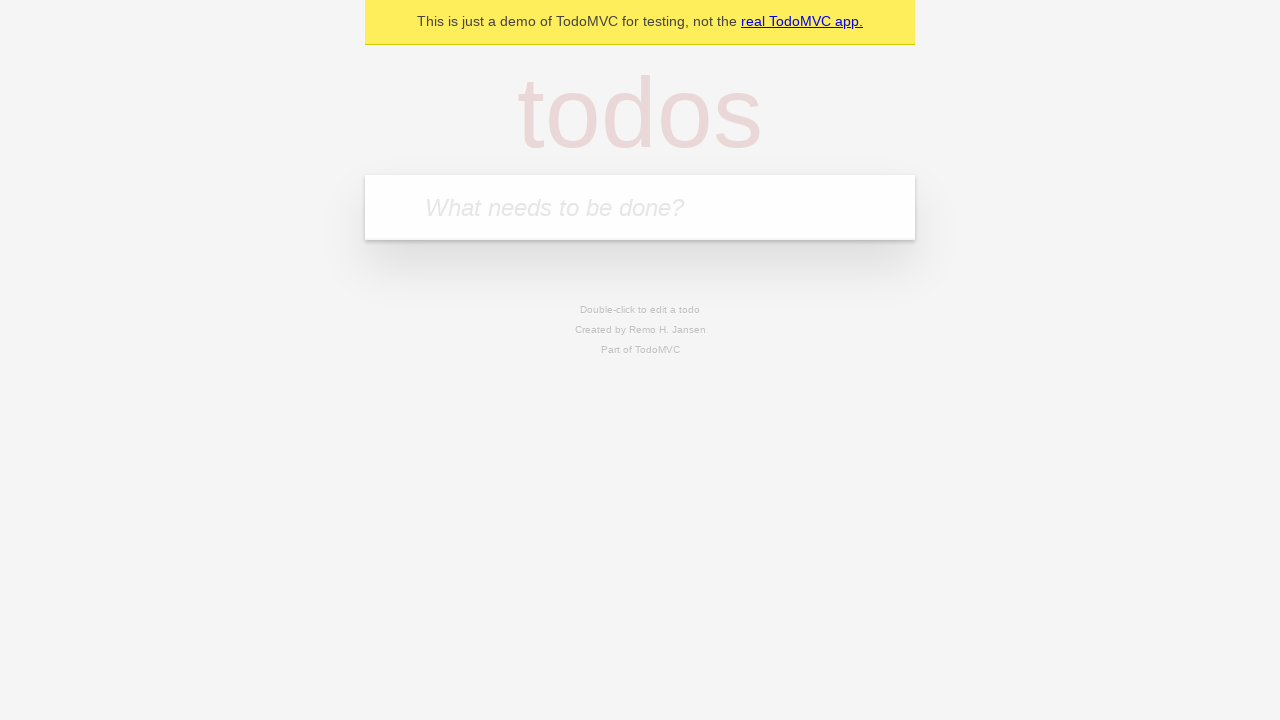

Filled first todo input with 'buy some cheese' on .new-todo
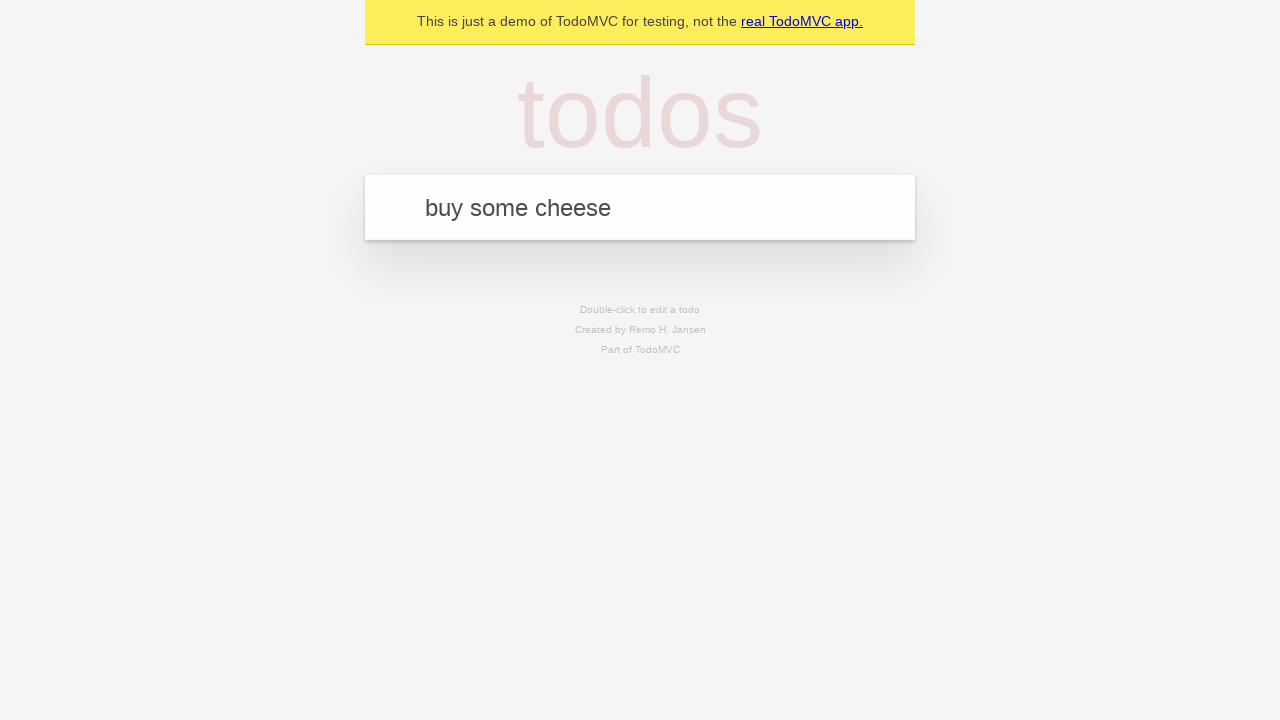

Pressed Enter to create first todo on .new-todo
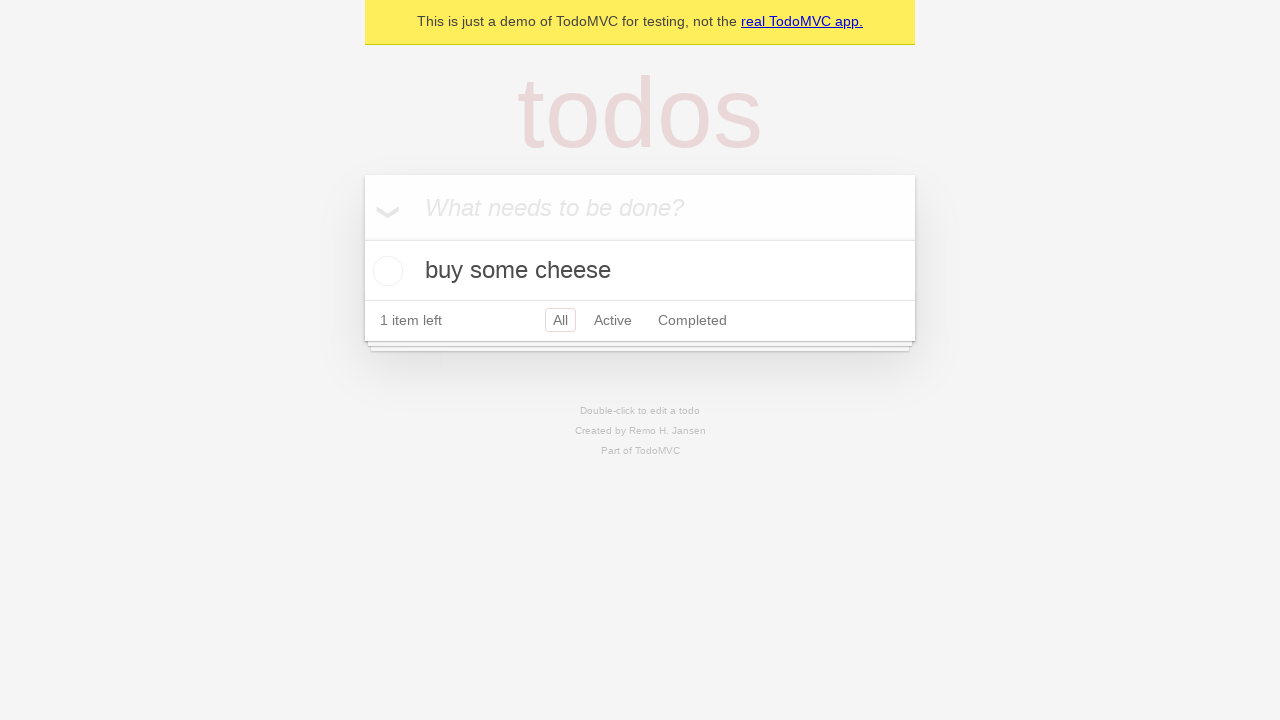

Filled second todo input with 'feed the cat' on .new-todo
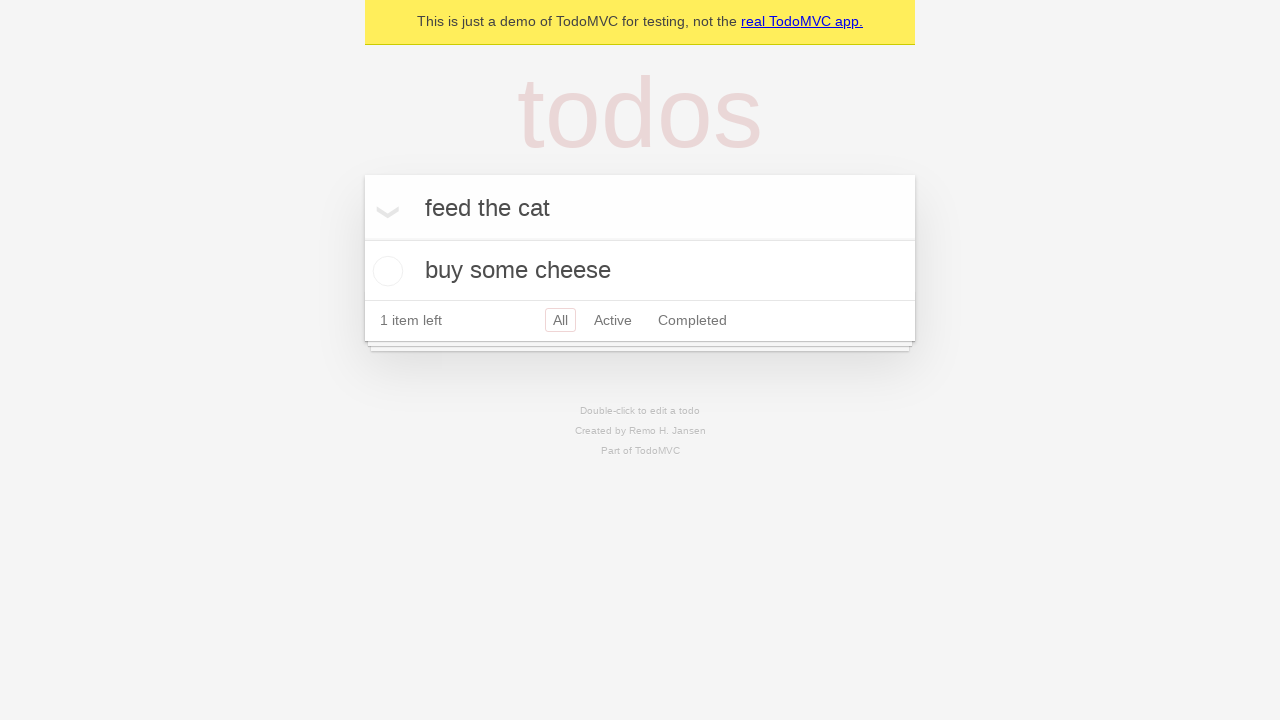

Pressed Enter to create second todo on .new-todo
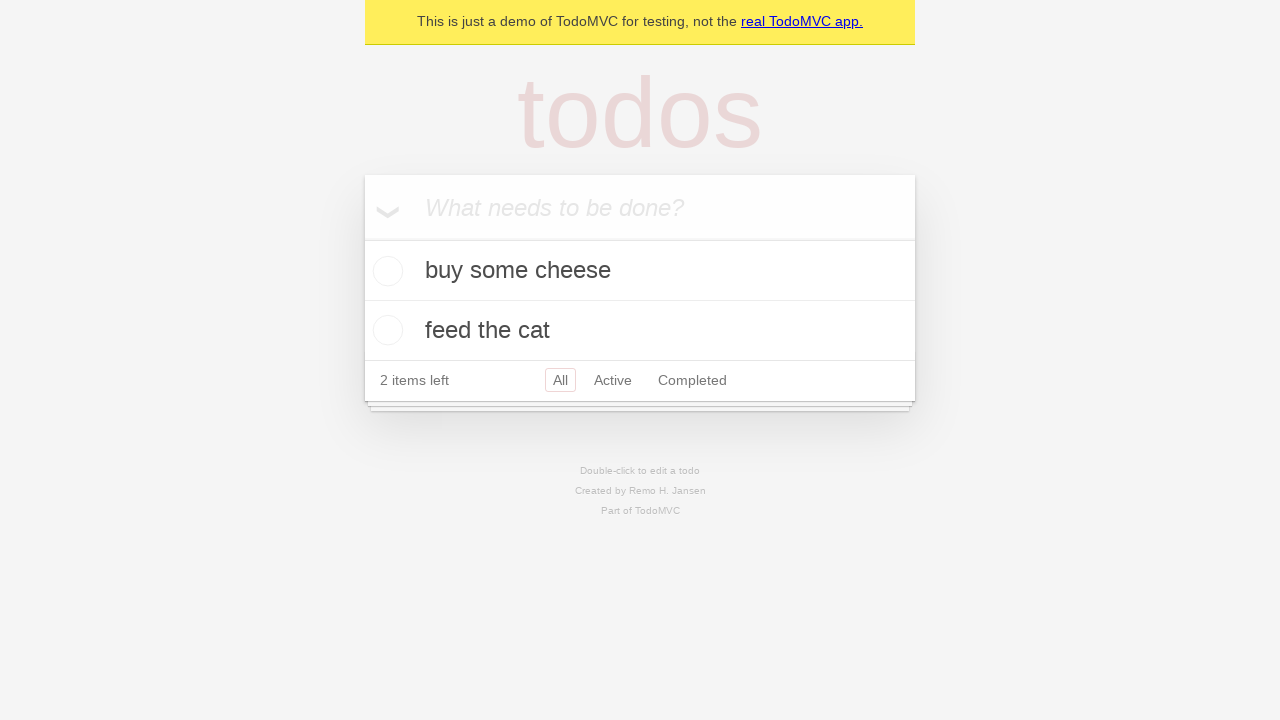

Marked first todo as completed at (385, 271) on .todo-list li >> nth=0 >> .toggle
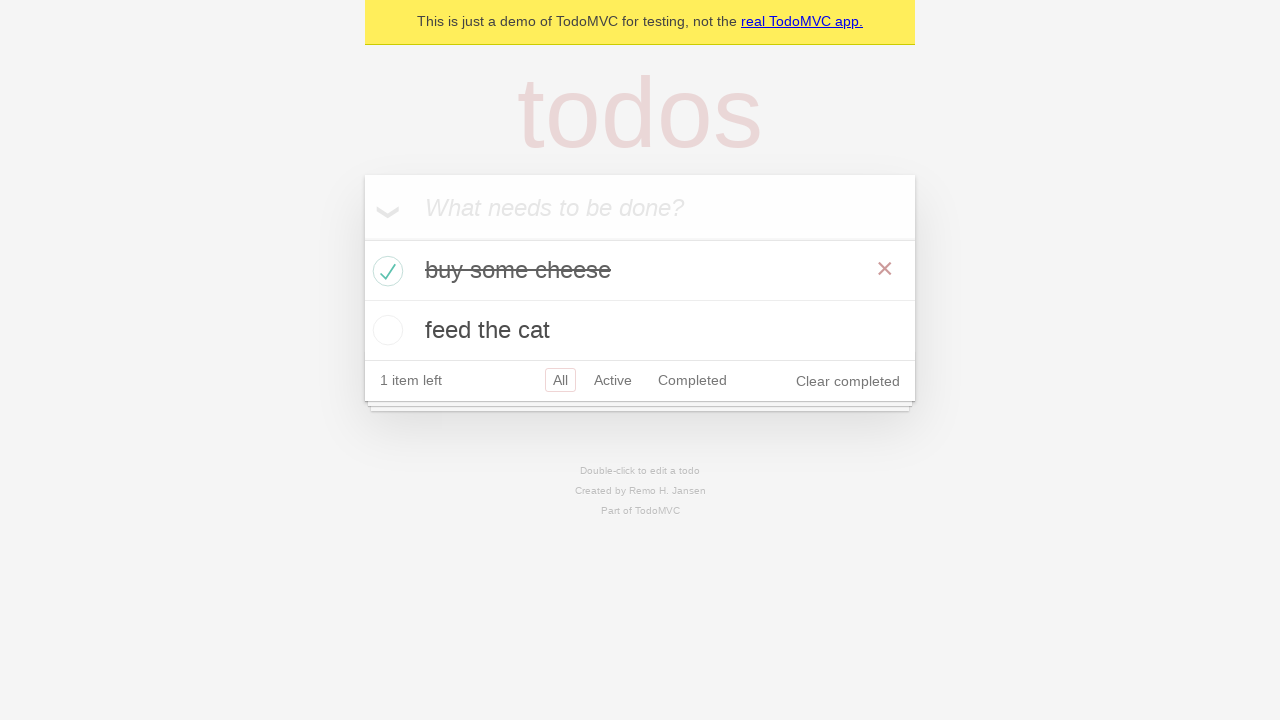

Reloaded the page to test data persistence
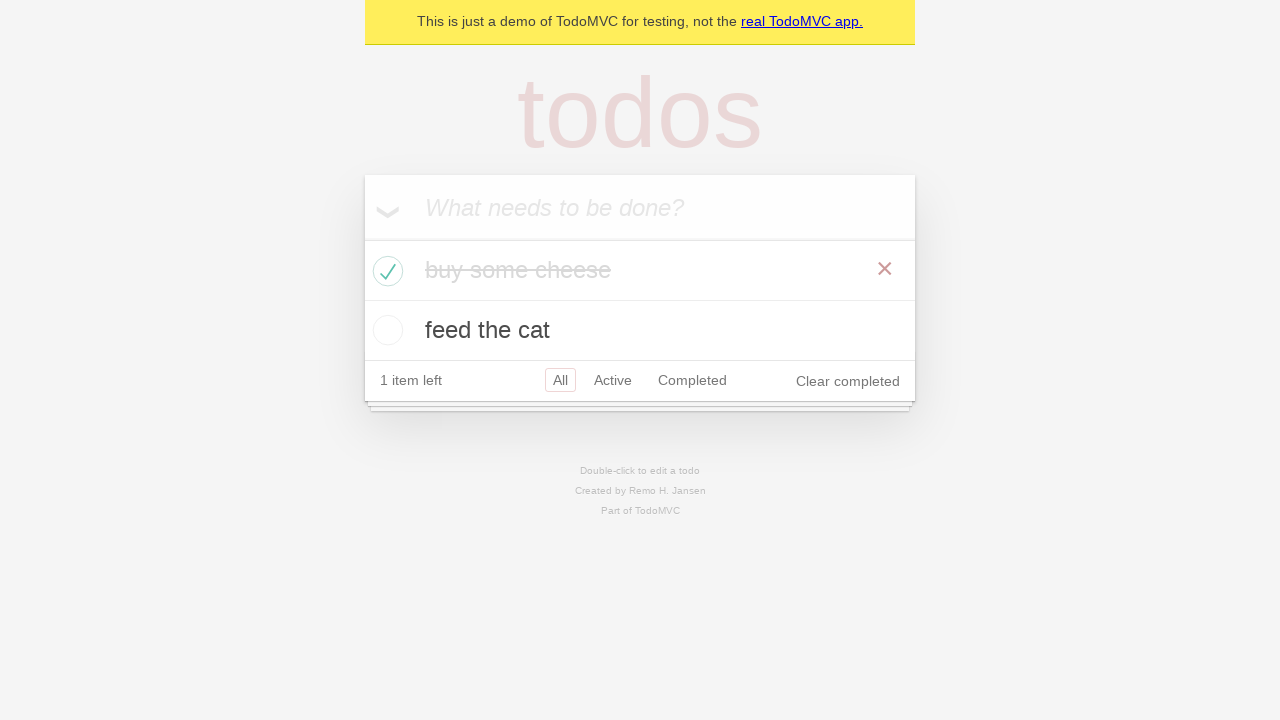

Waited for todo list items to appear after reload
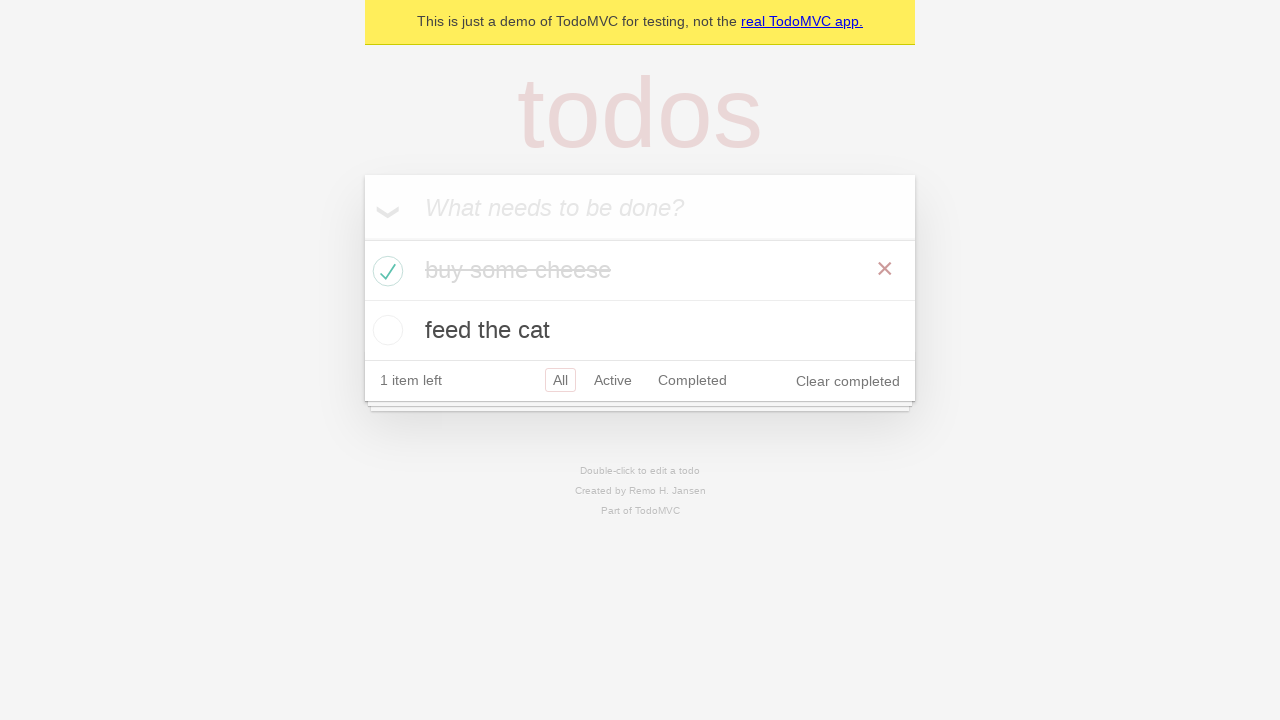

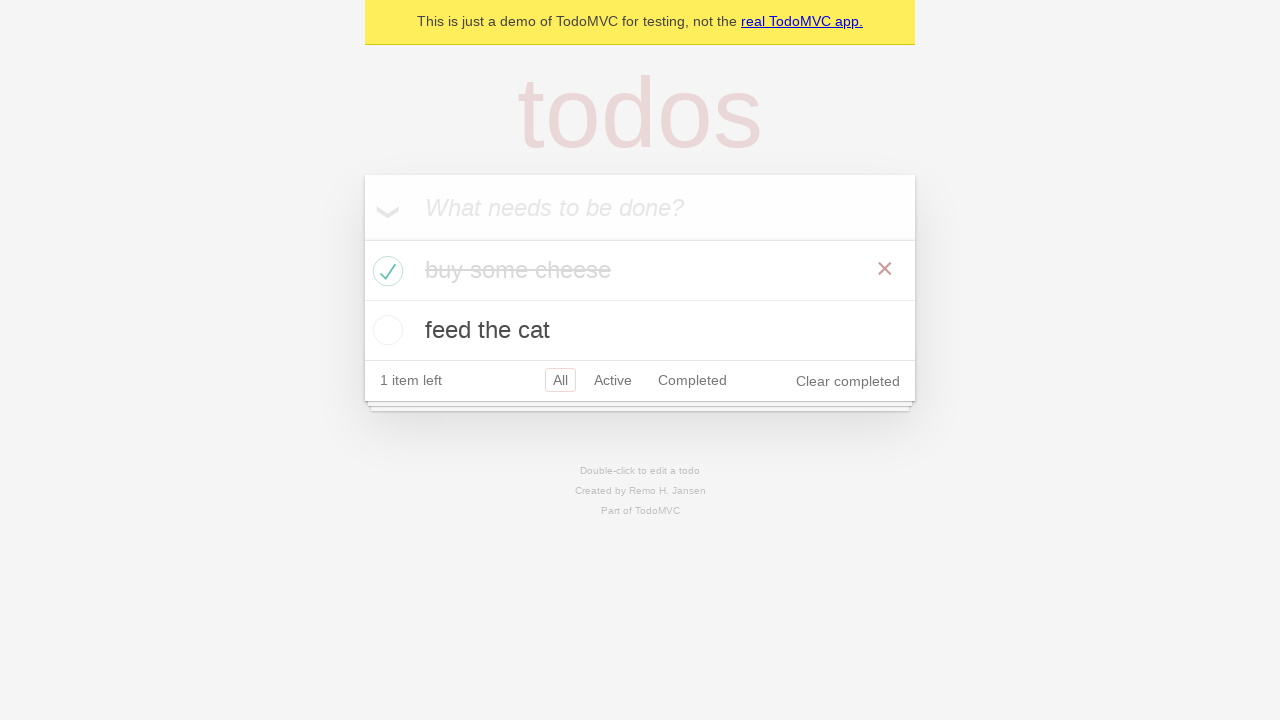